Tests window handling functionality by opening a new window, switching between parent and child windows, and verifying content on each window

Starting URL: https://the-internet.herokuapp.com/

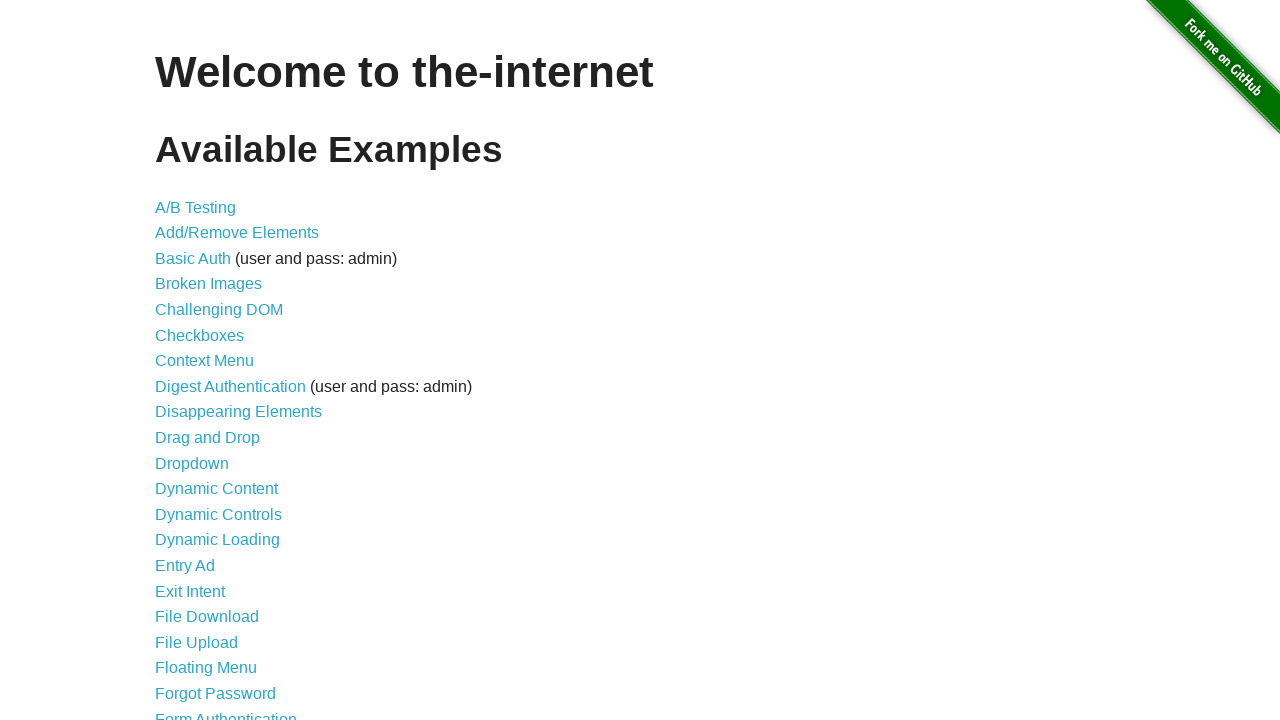

Clicked on the Windows link at (218, 369) on a[href='/windows']
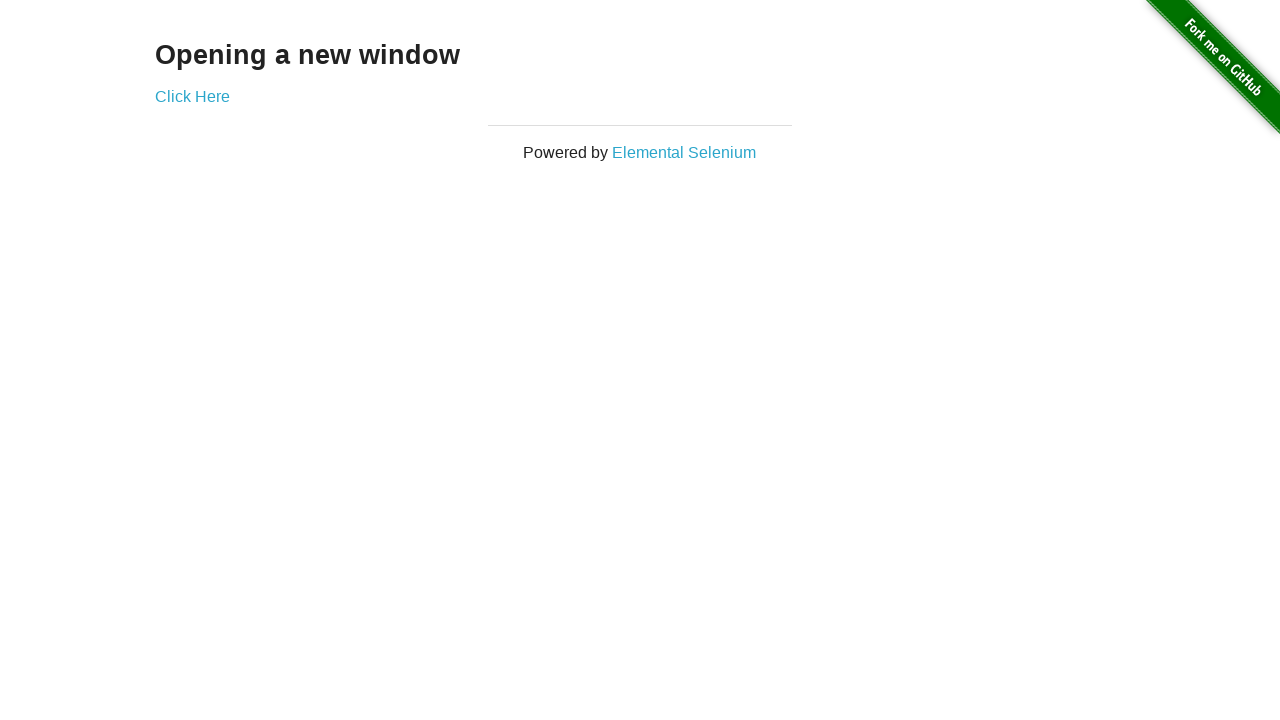

Clicked to open a new window at (192, 96) on a[href='/windows/new']
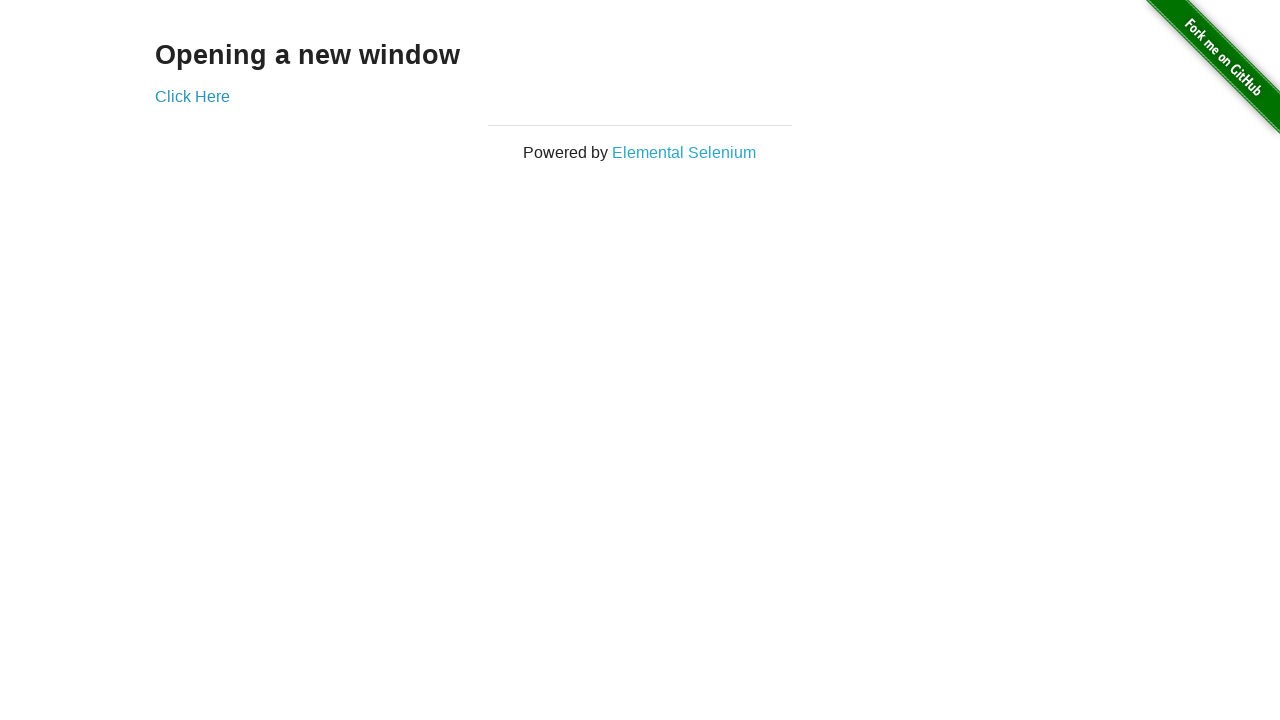

Captured new child window page object
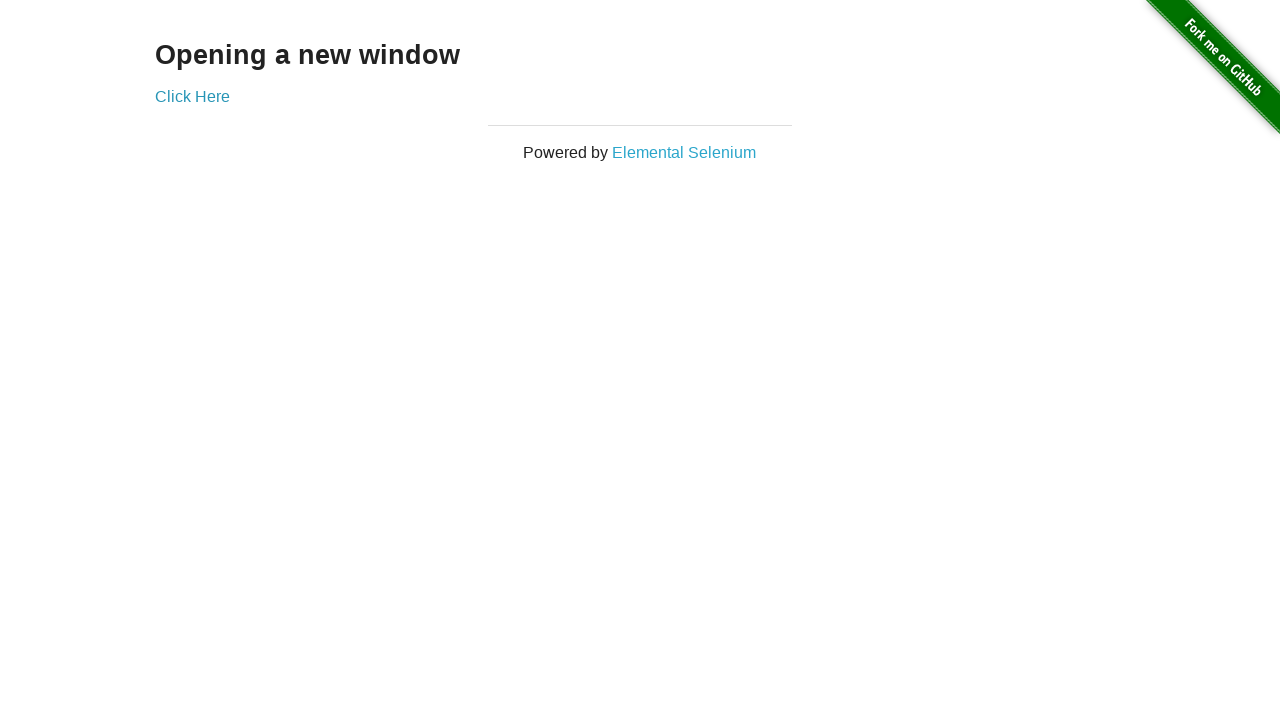

Child window content loaded and heading element is present
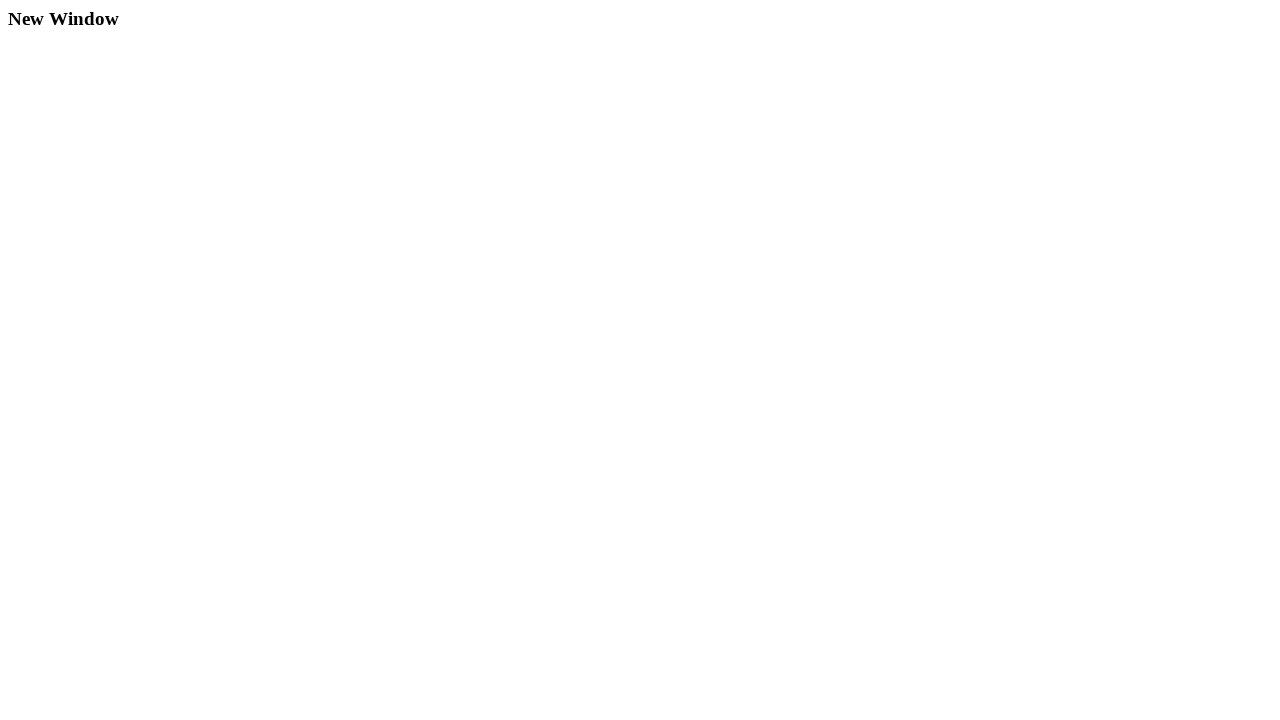

Retrieved heading text from child window: 'New Window'
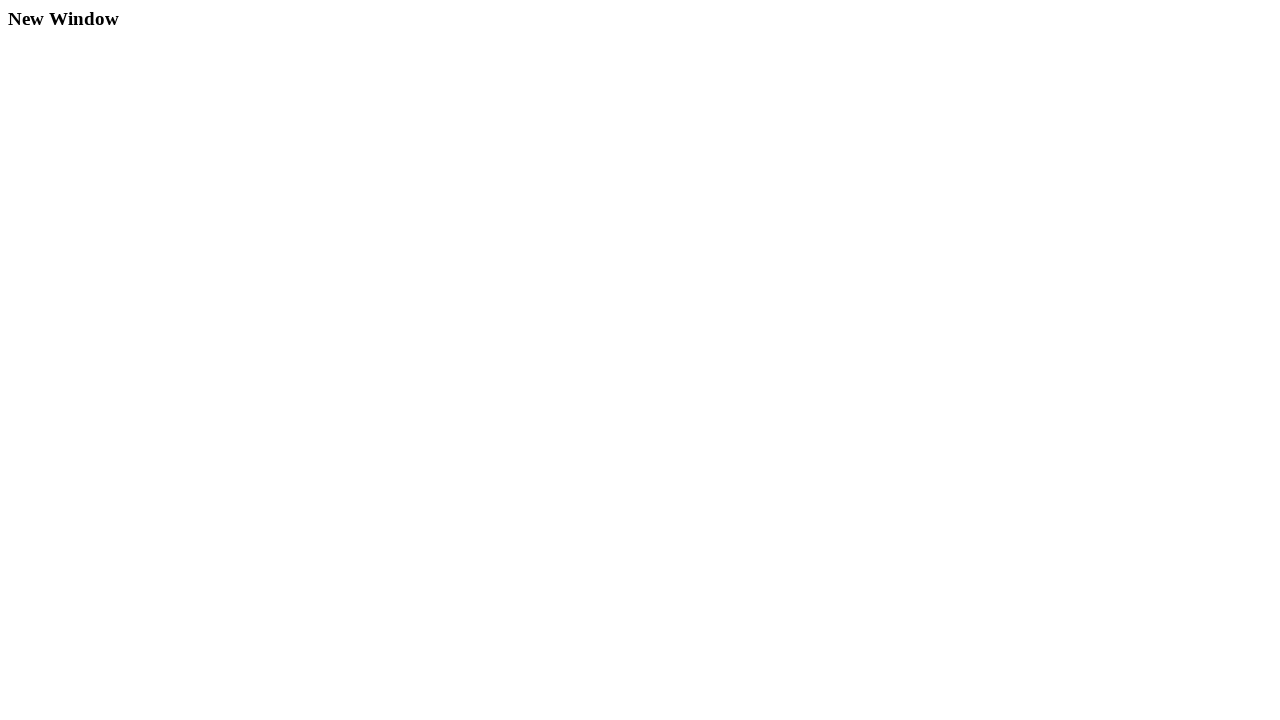

Switched focus back to parent window
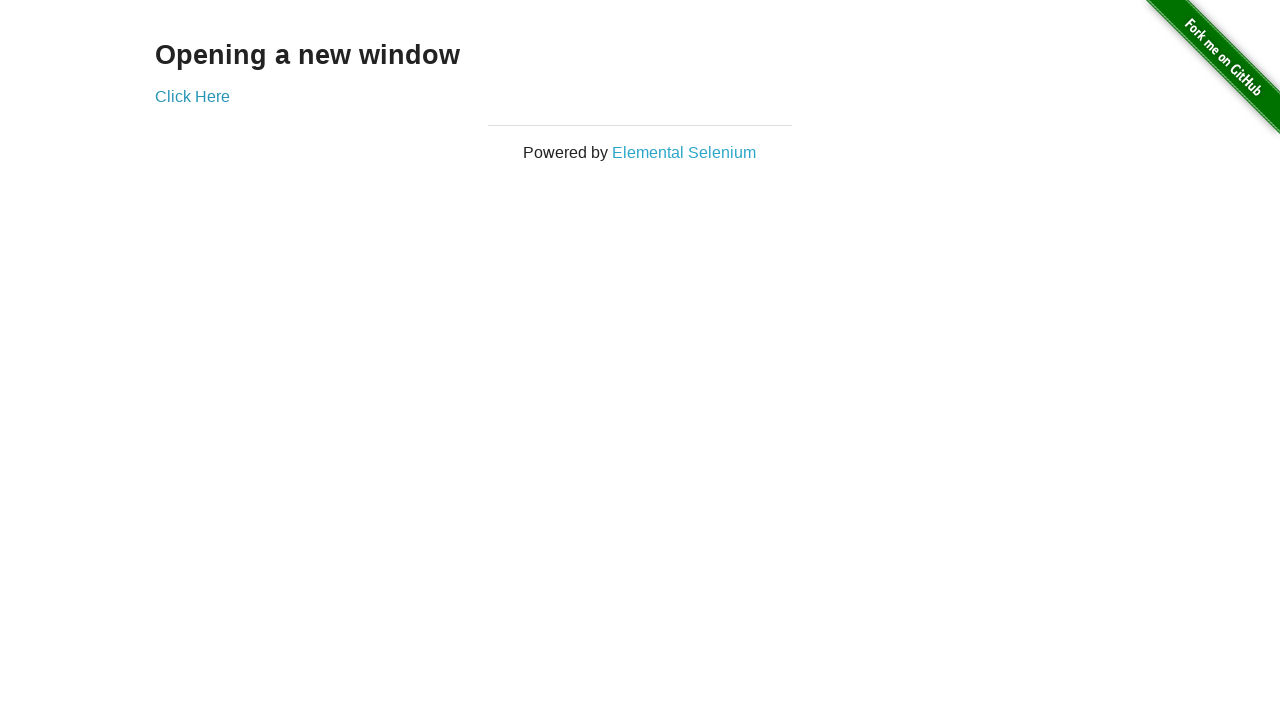

Retrieved heading text from parent window: 'Opening a new window'
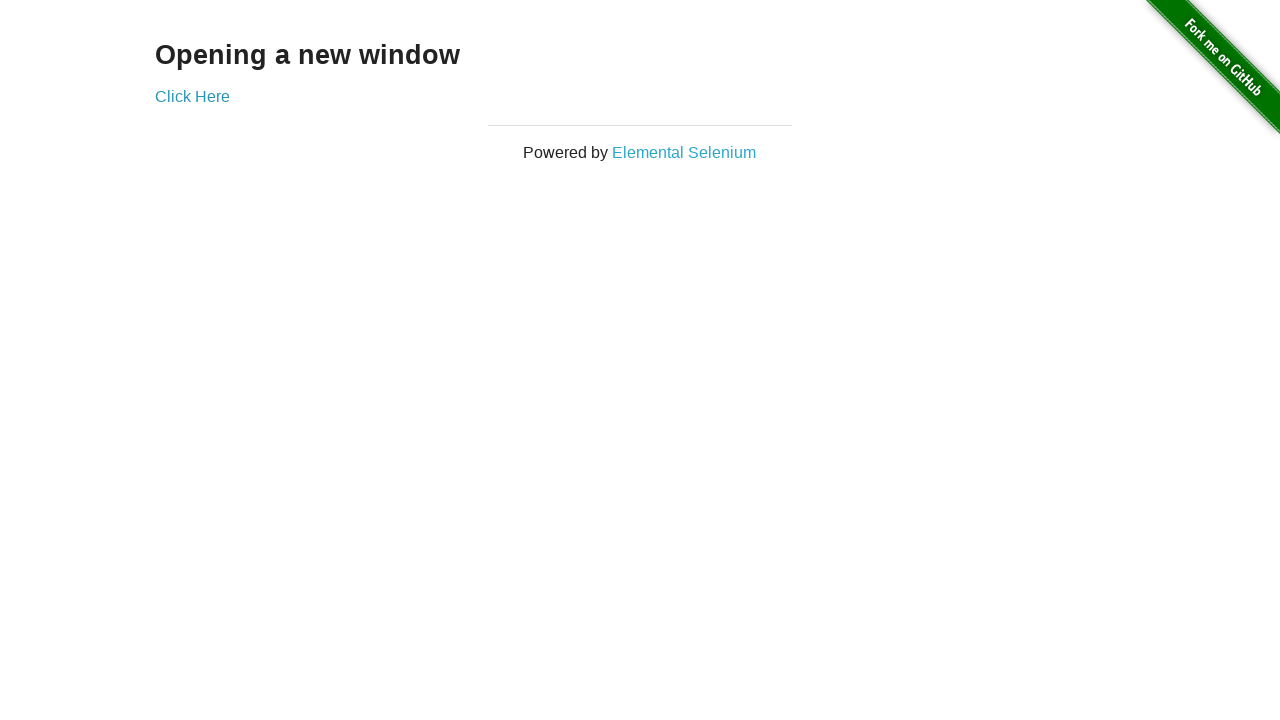

Closed the child window
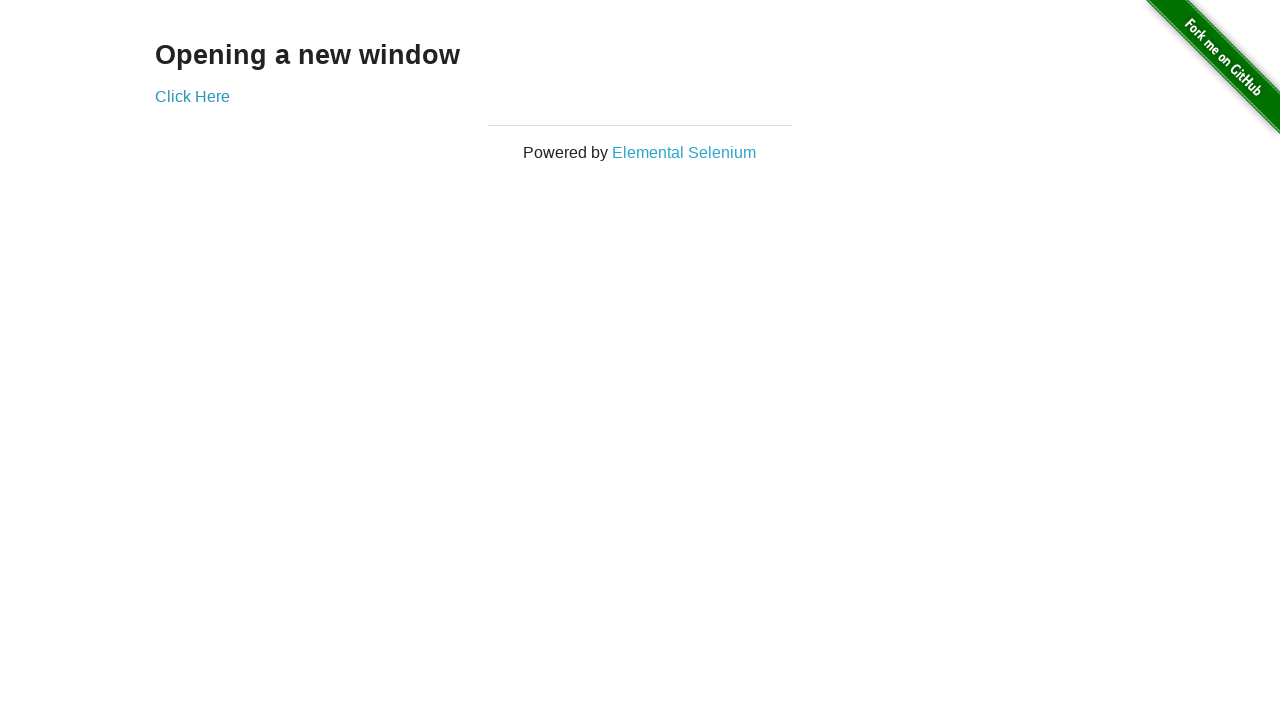

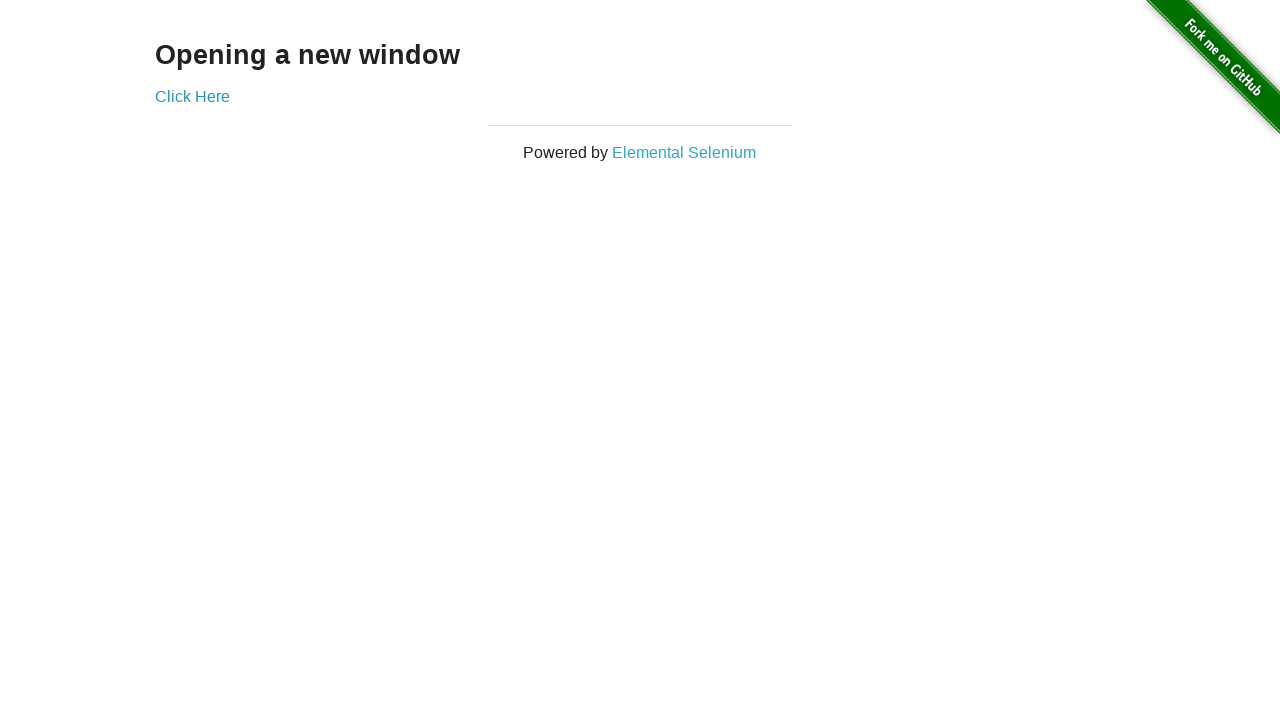